Tests browser window management by opening a new window and navigating to a different URL in that window

Starting URL: https://demo.opencart.com/

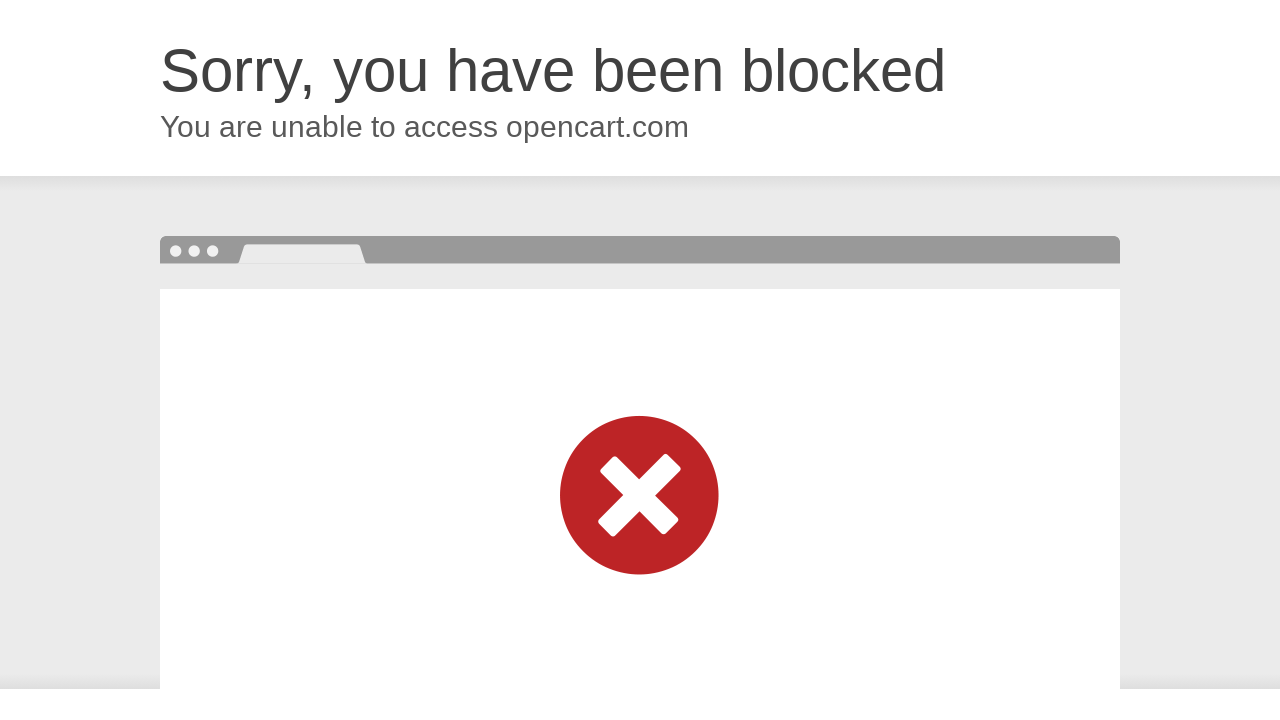

Opened a new browser window/page
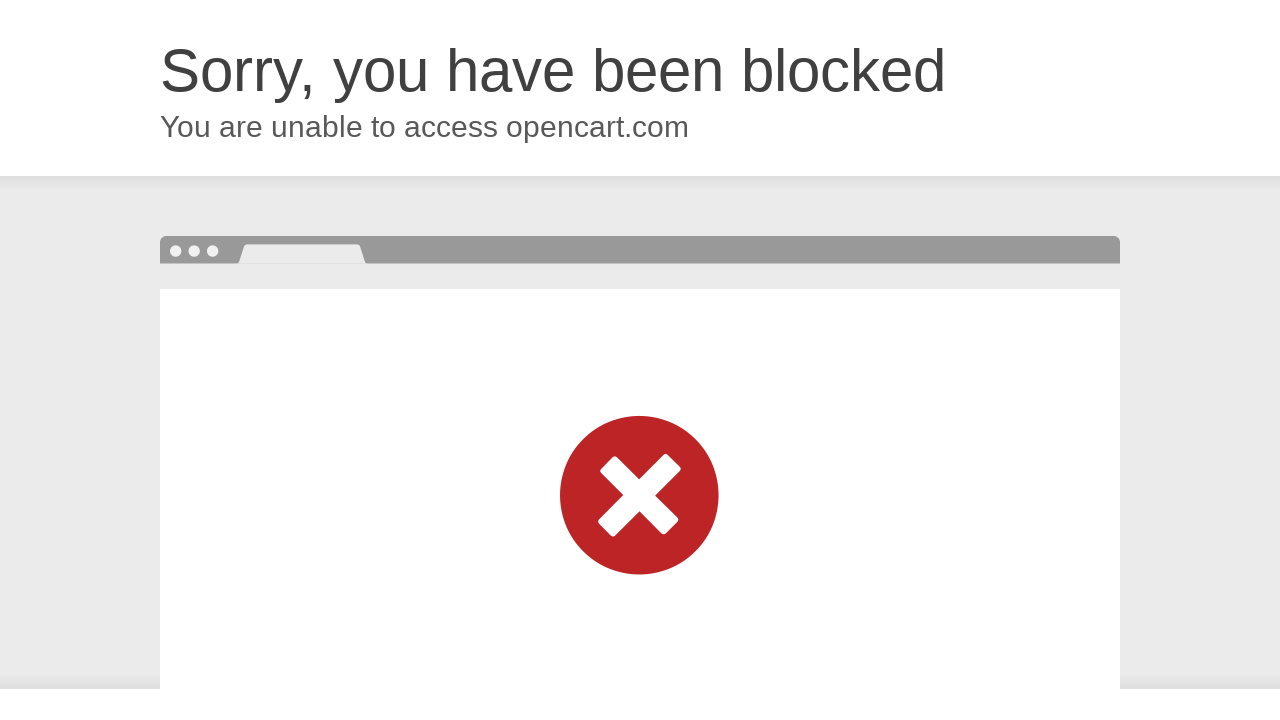

Navigated to https://text-compare.com/ in the new window
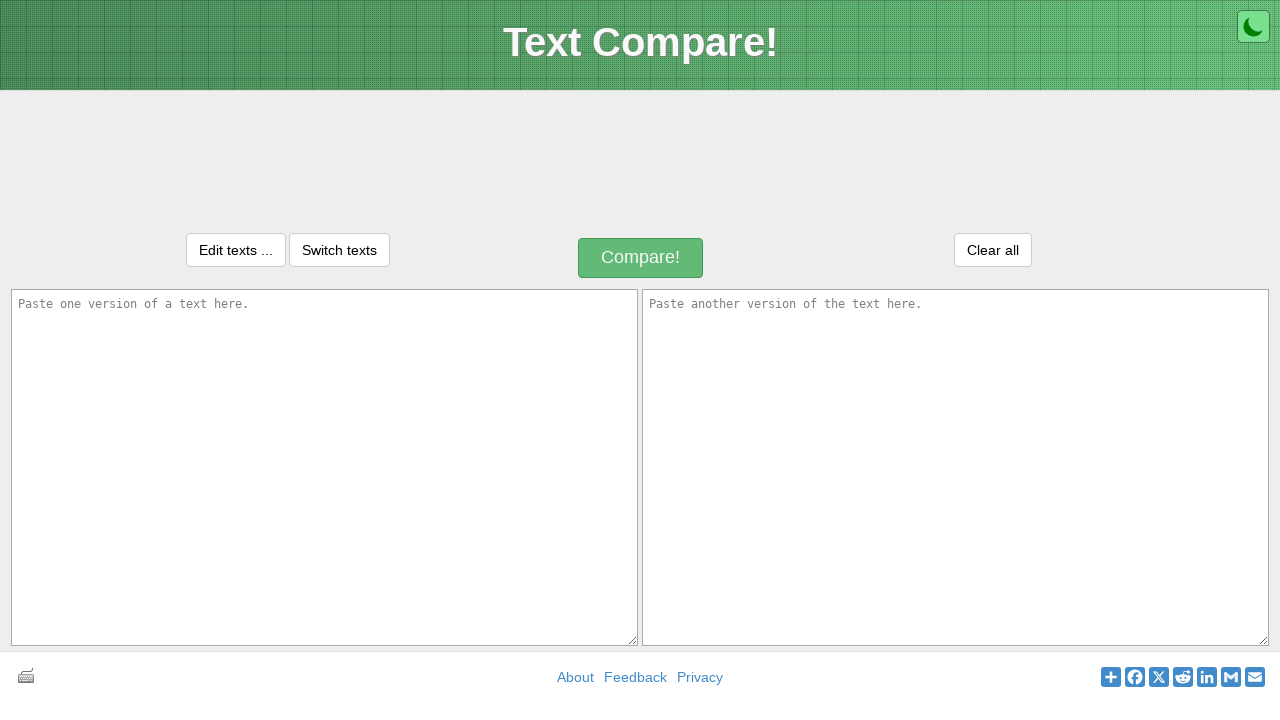

Page loaded - DOM content ready
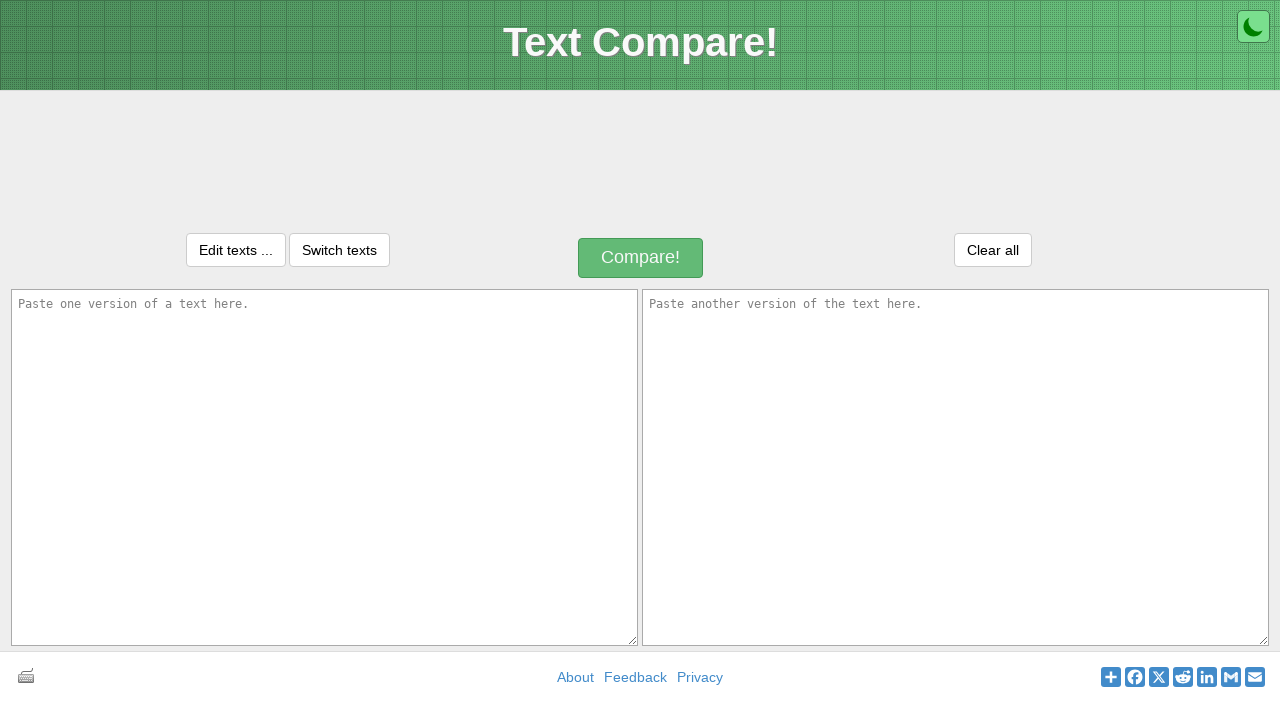

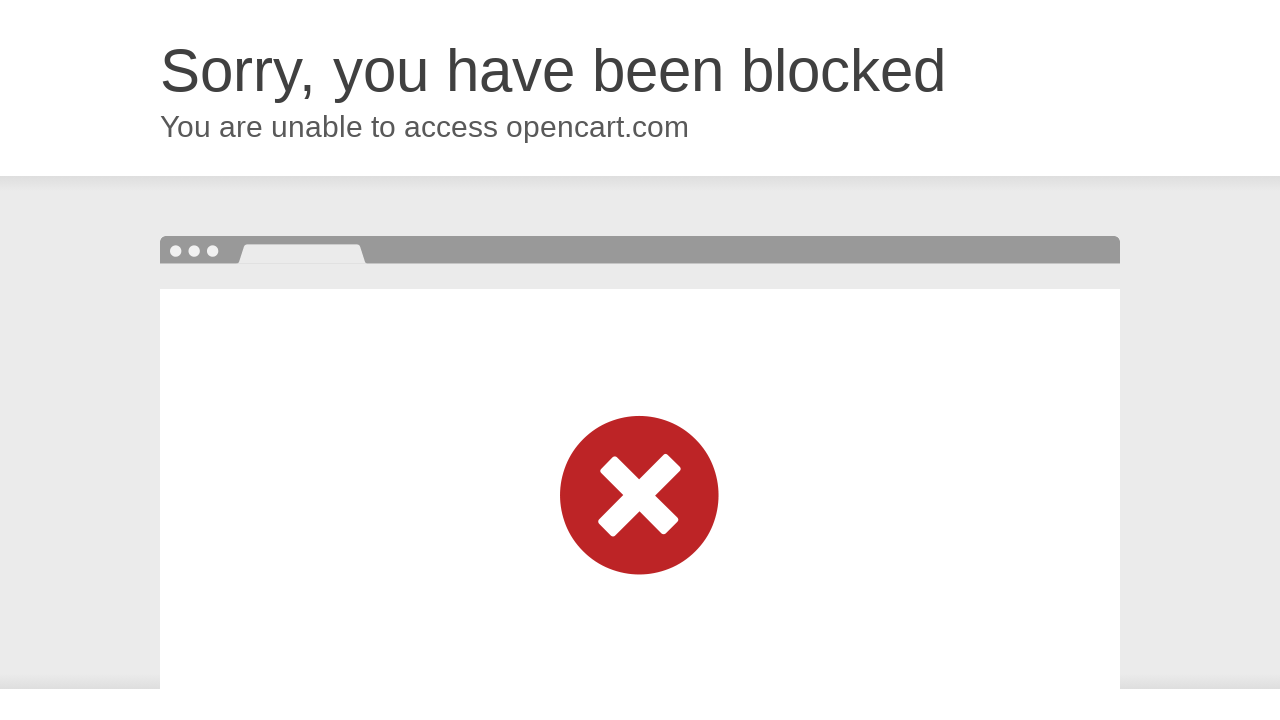